Tests location suggestion form with numeric input

Starting URL: https://www.labirint.ru

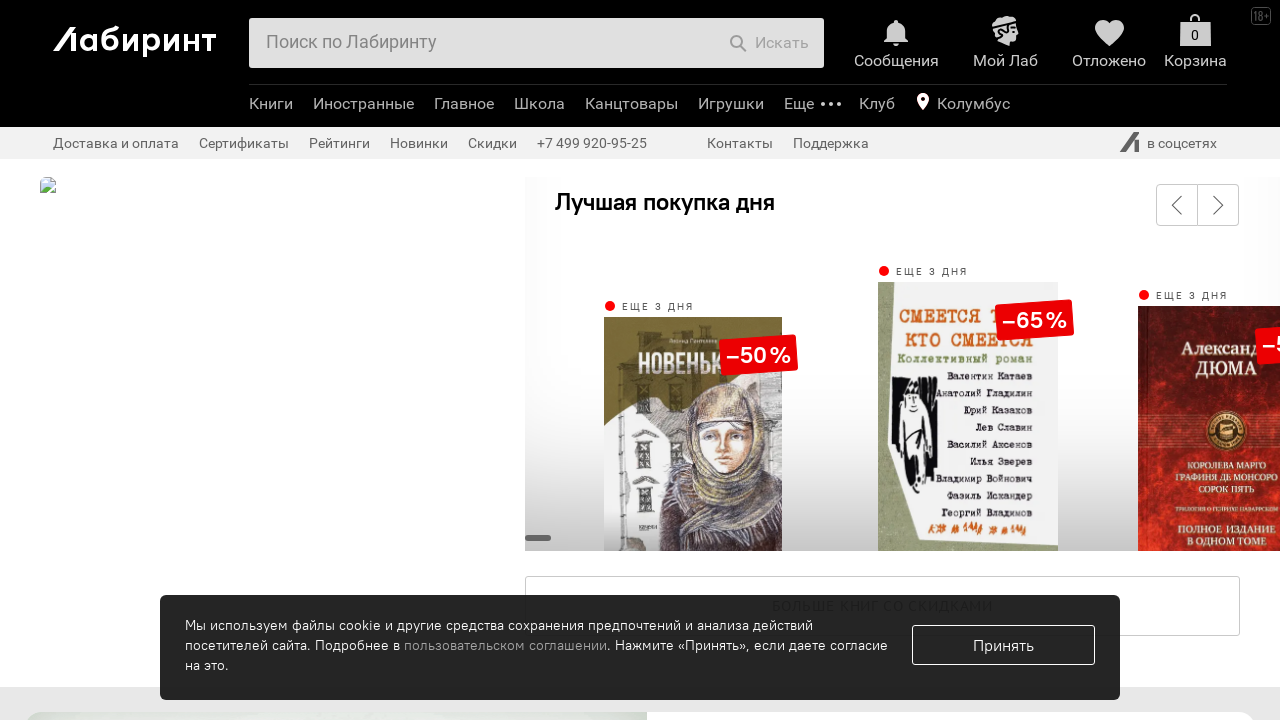

Clicked location button to open location suggestion form at (973, 104) on .region-location-icon-txt
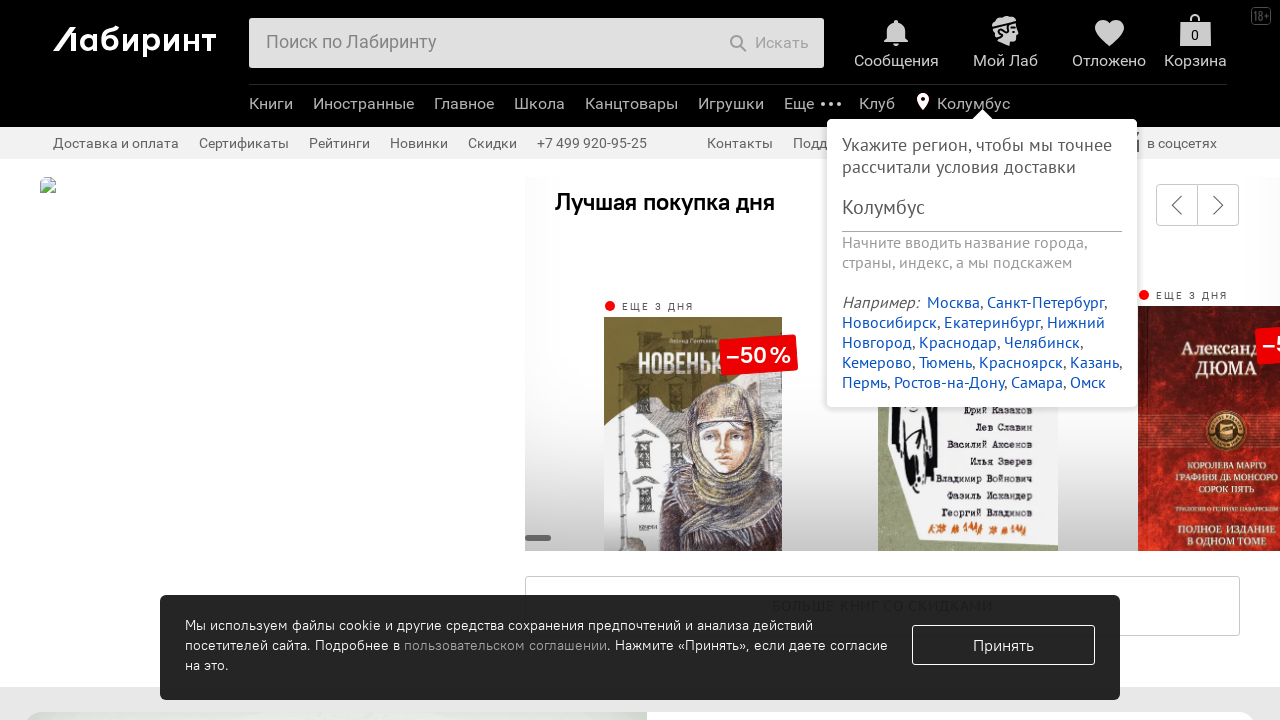

Filled location field with numeric input '56786433' on #region-post
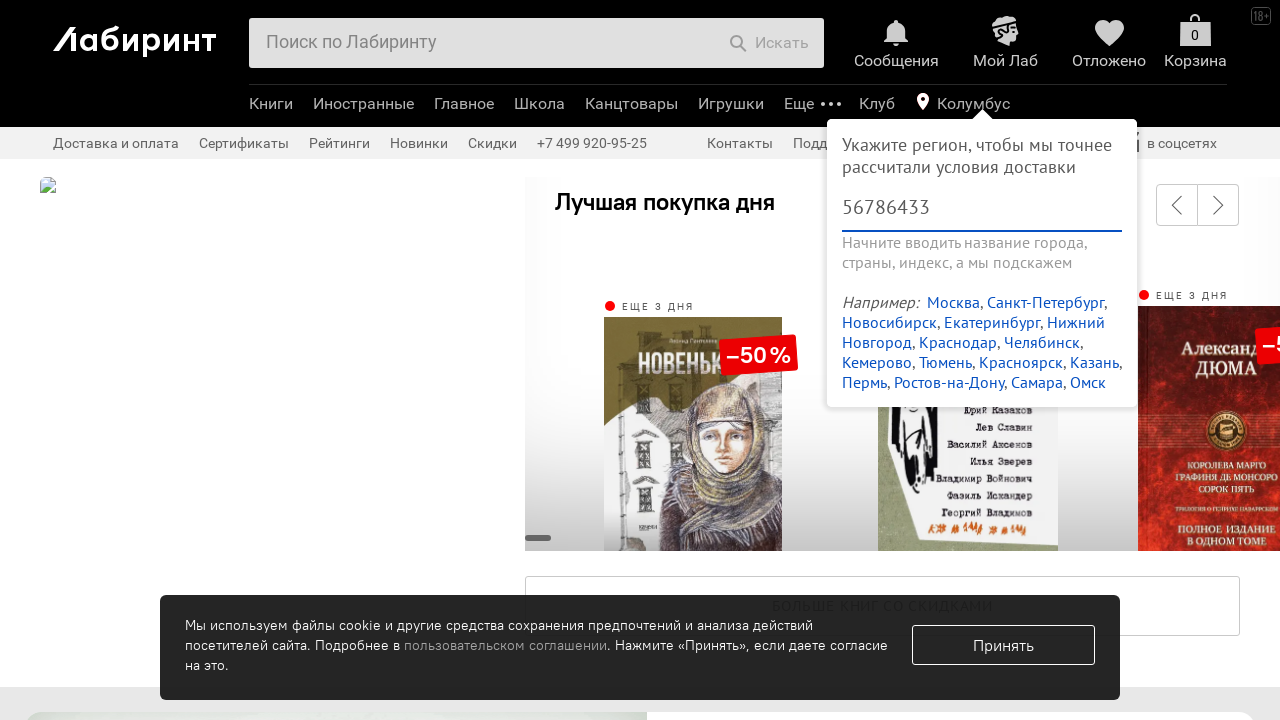

Submitted location form by pressing Enter on #region-post
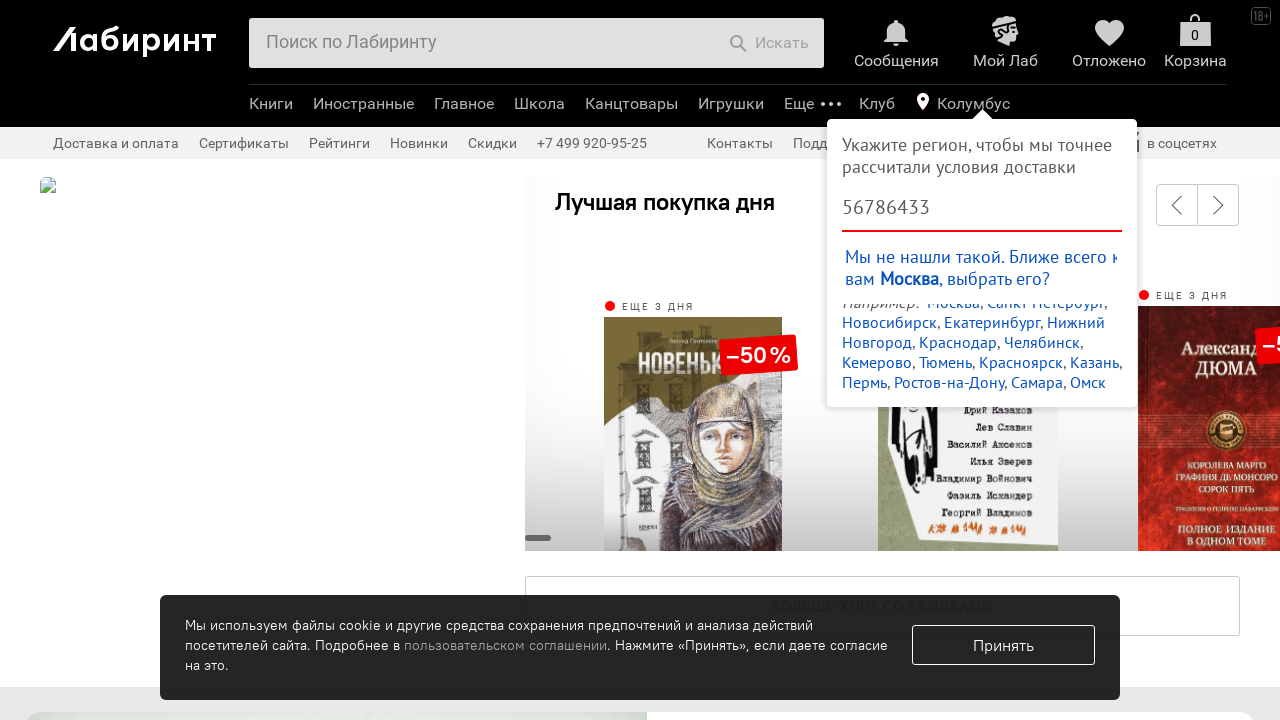

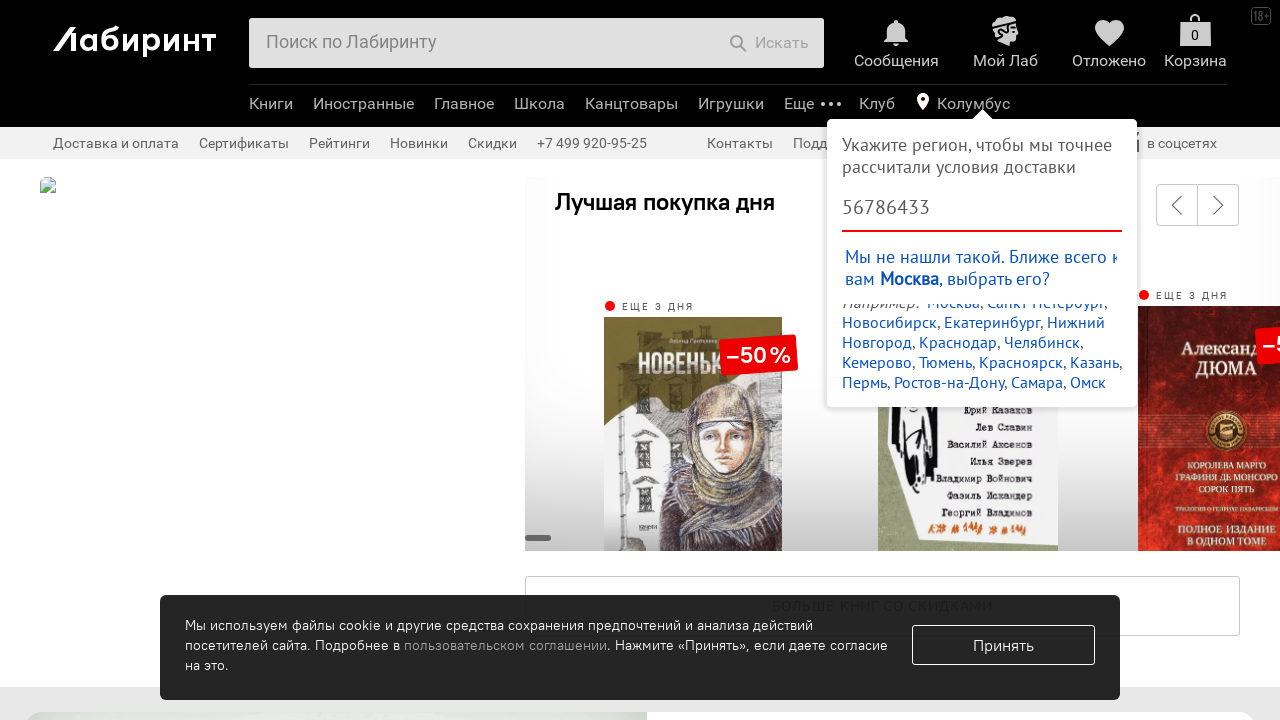